Tests radio button selection by clicking the "Woman" option and verifying it's selected while others are not

Starting URL: https://testotomasyonu.com/form

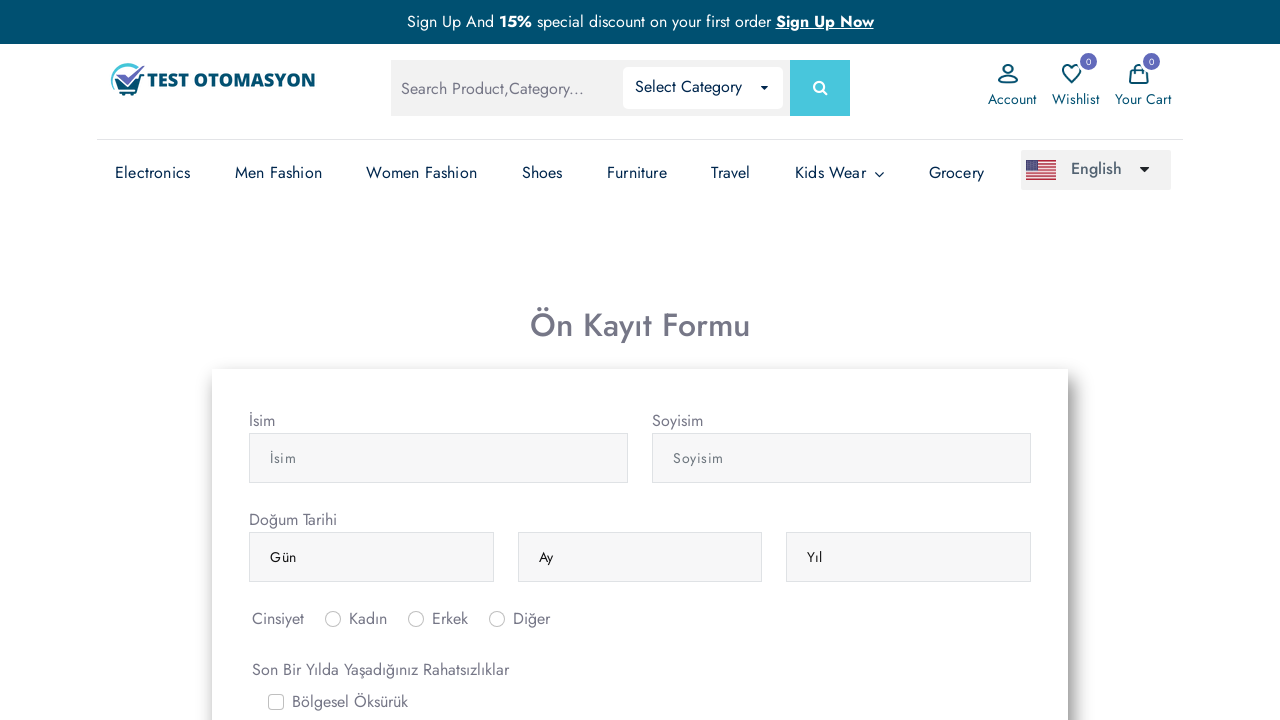

Navigated to form page at https://testotomasyonu.com/form
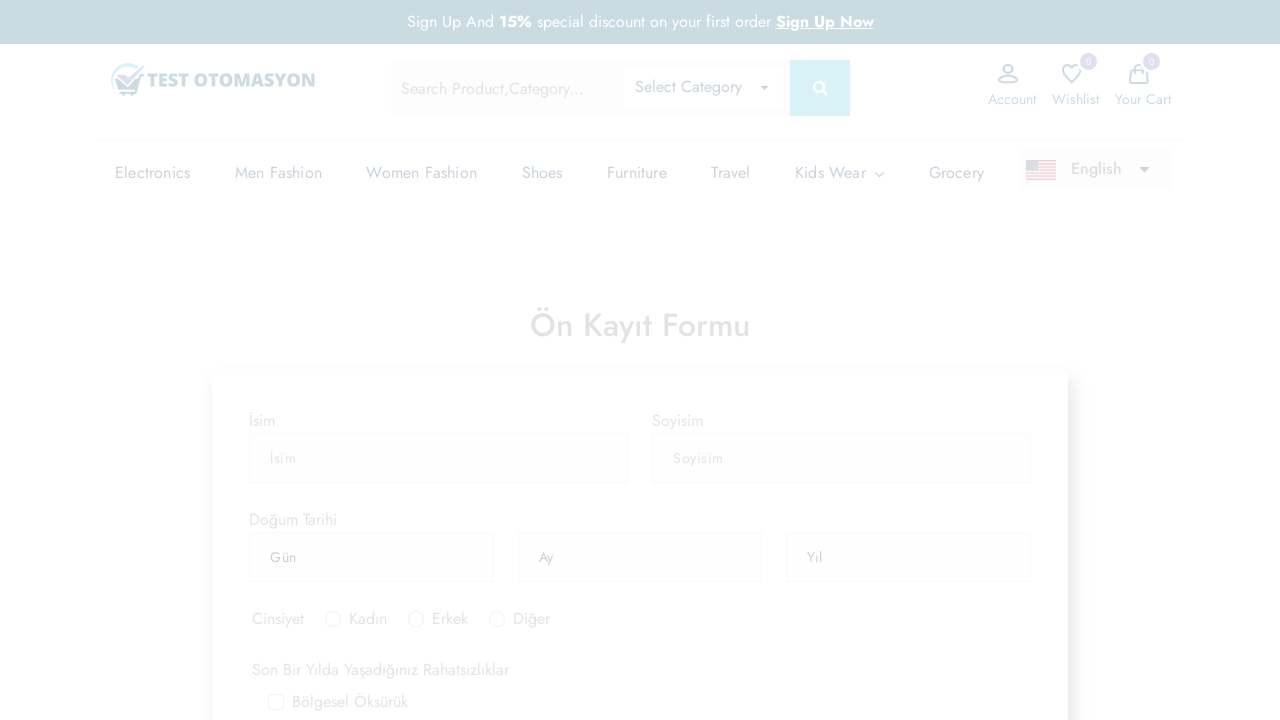

Located 'Woman' radio button element
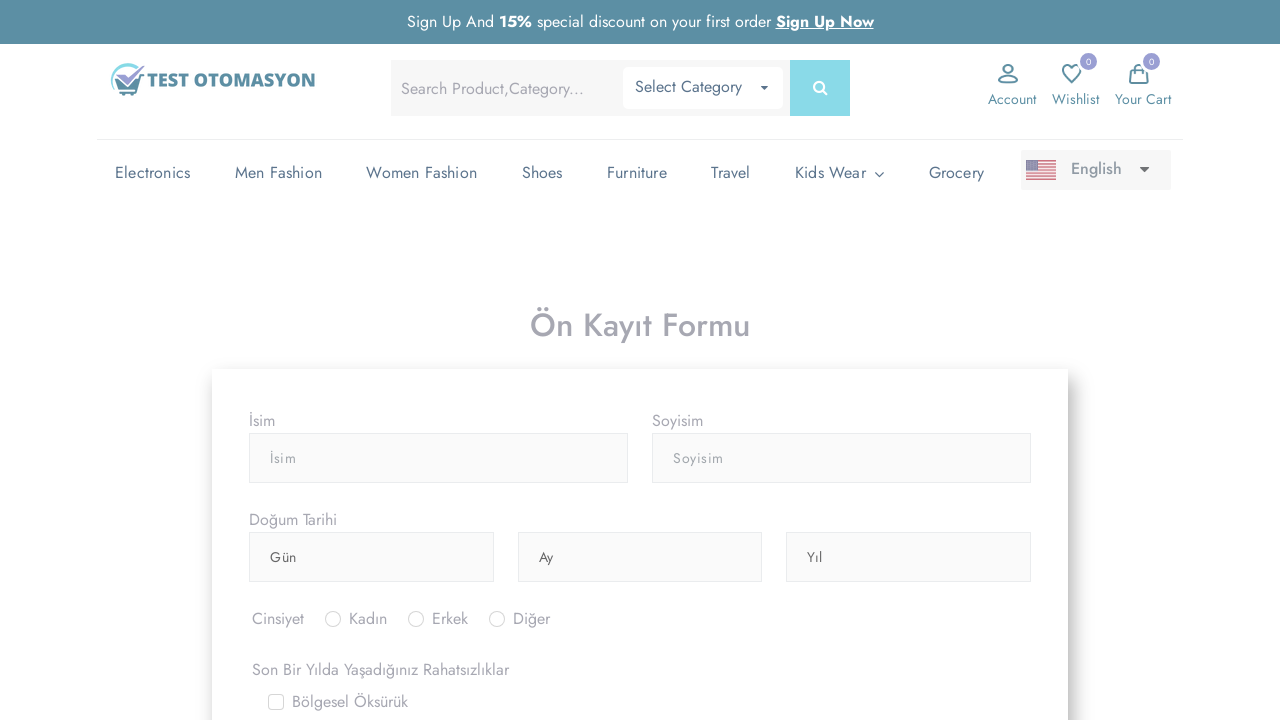

Located 'Man' radio button element
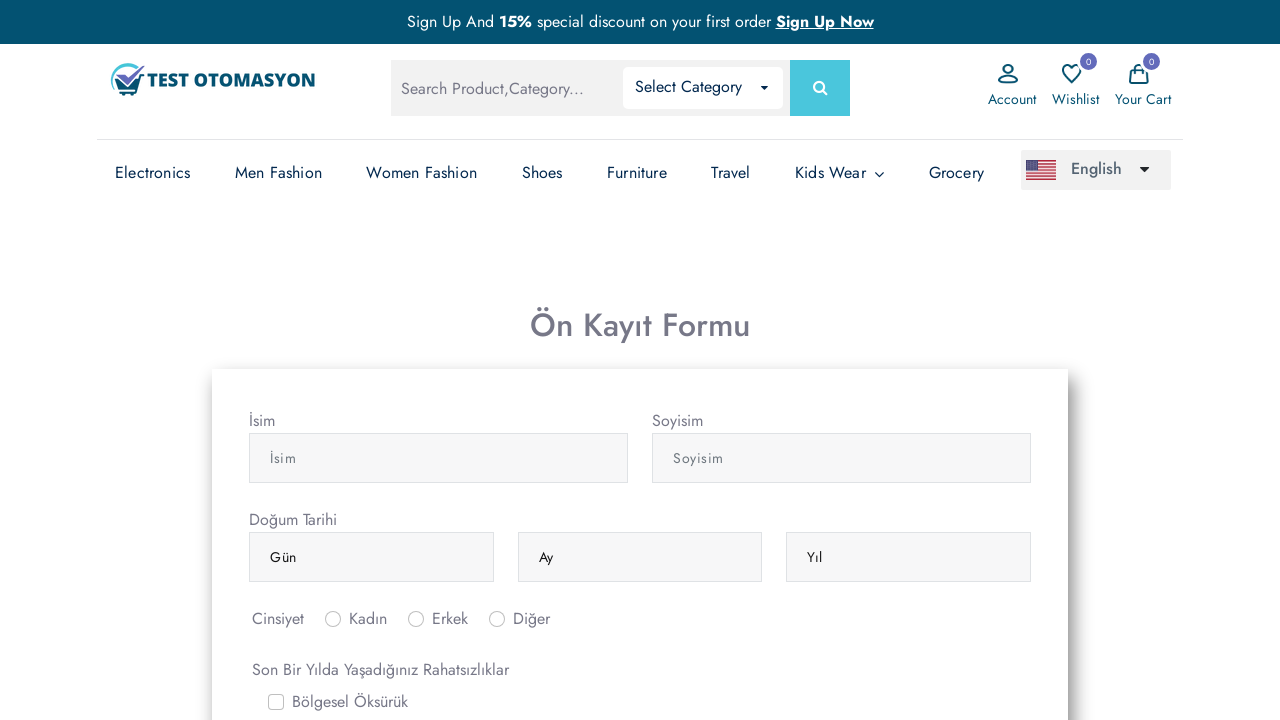

Located 'Other' radio button element
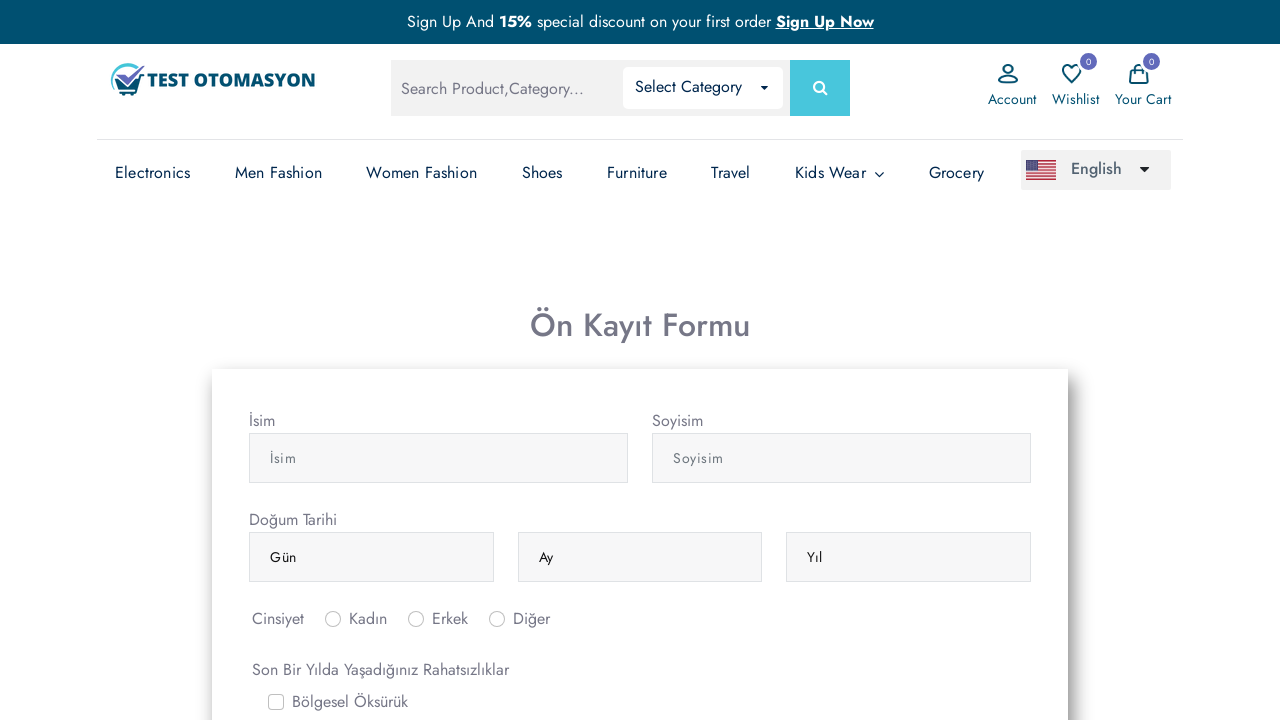

Clicked 'Woman' radio button at (333, 619) on #inlineRadio1
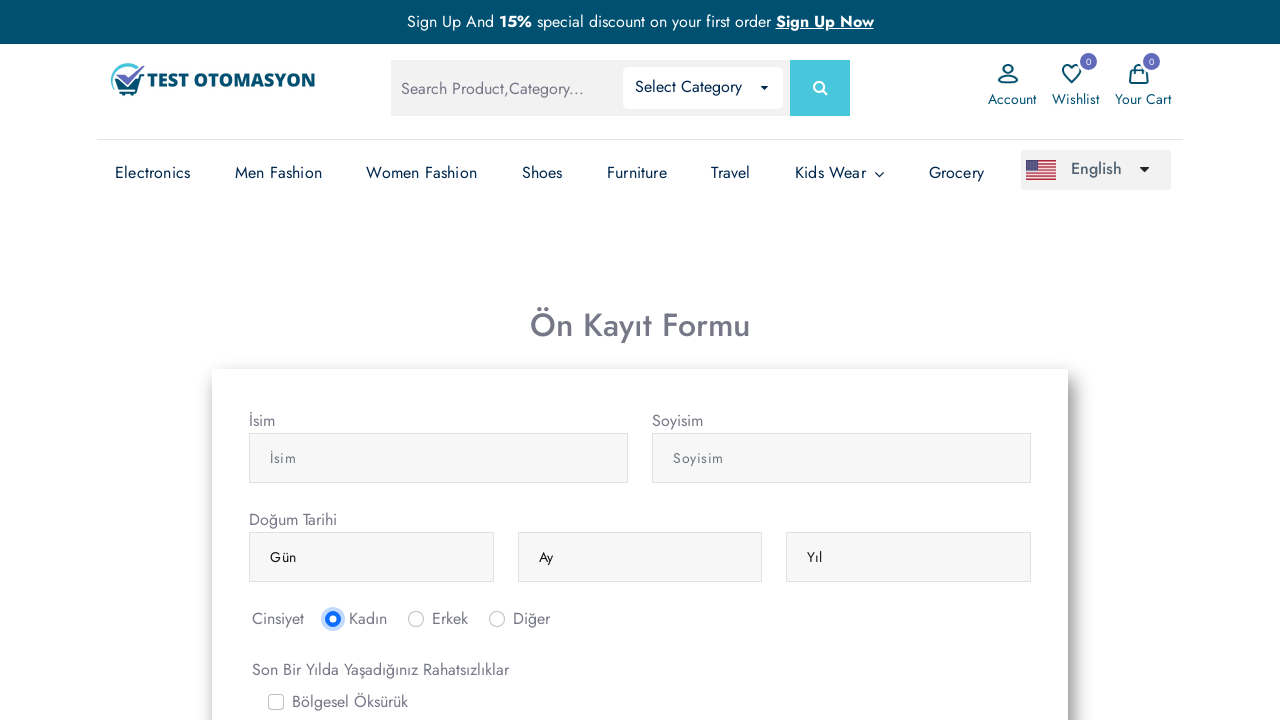

Verified 'Woman' radio button is checked
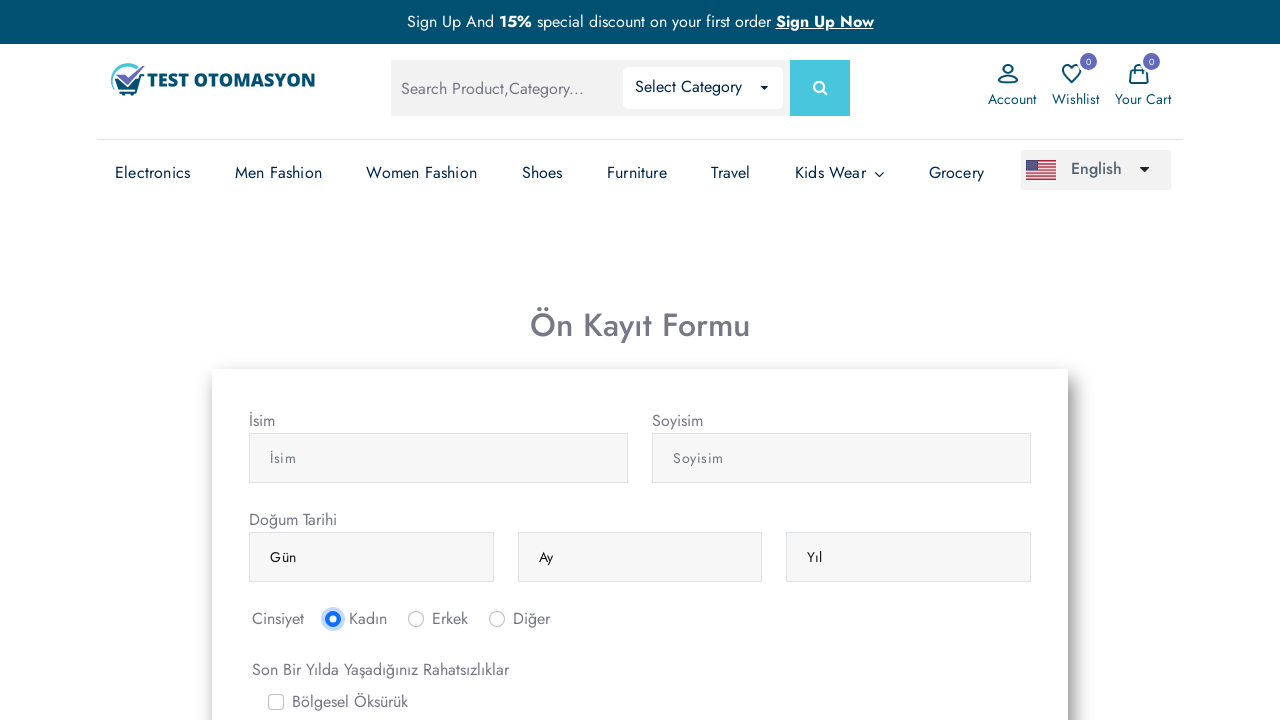

Verified 'Other' radio button is not checked
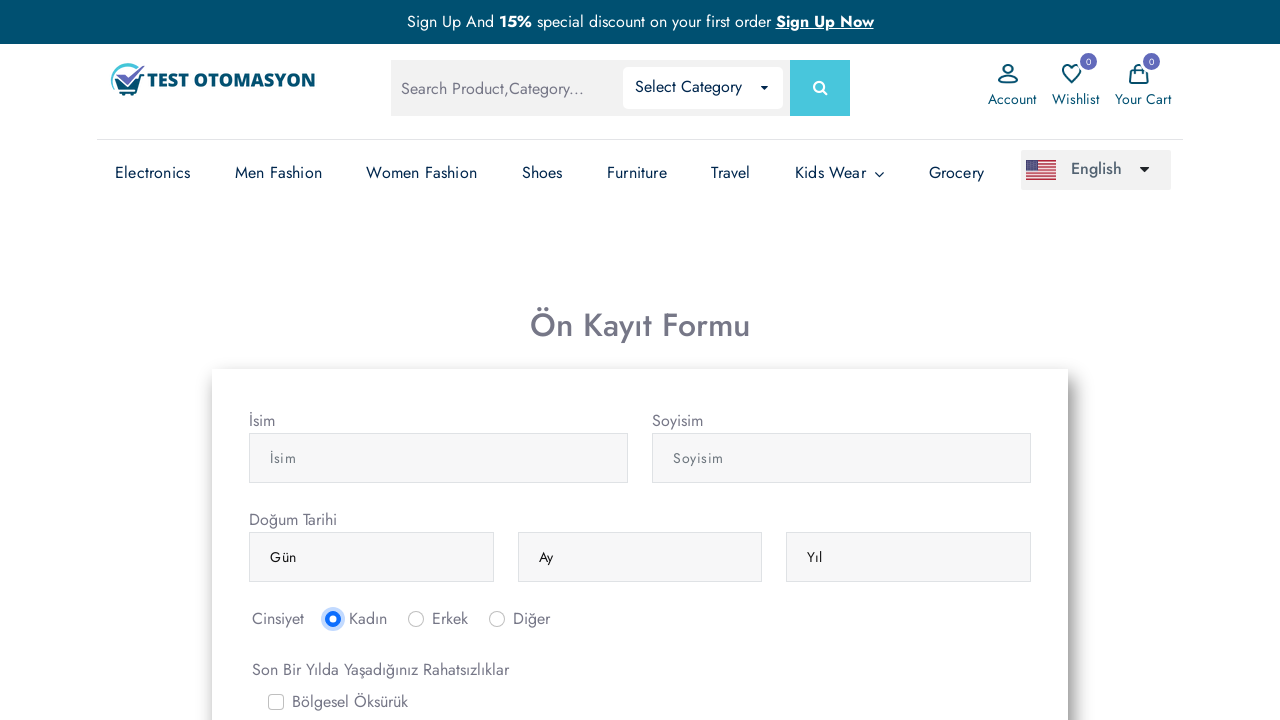

Verified 'Man' radio button is not checked
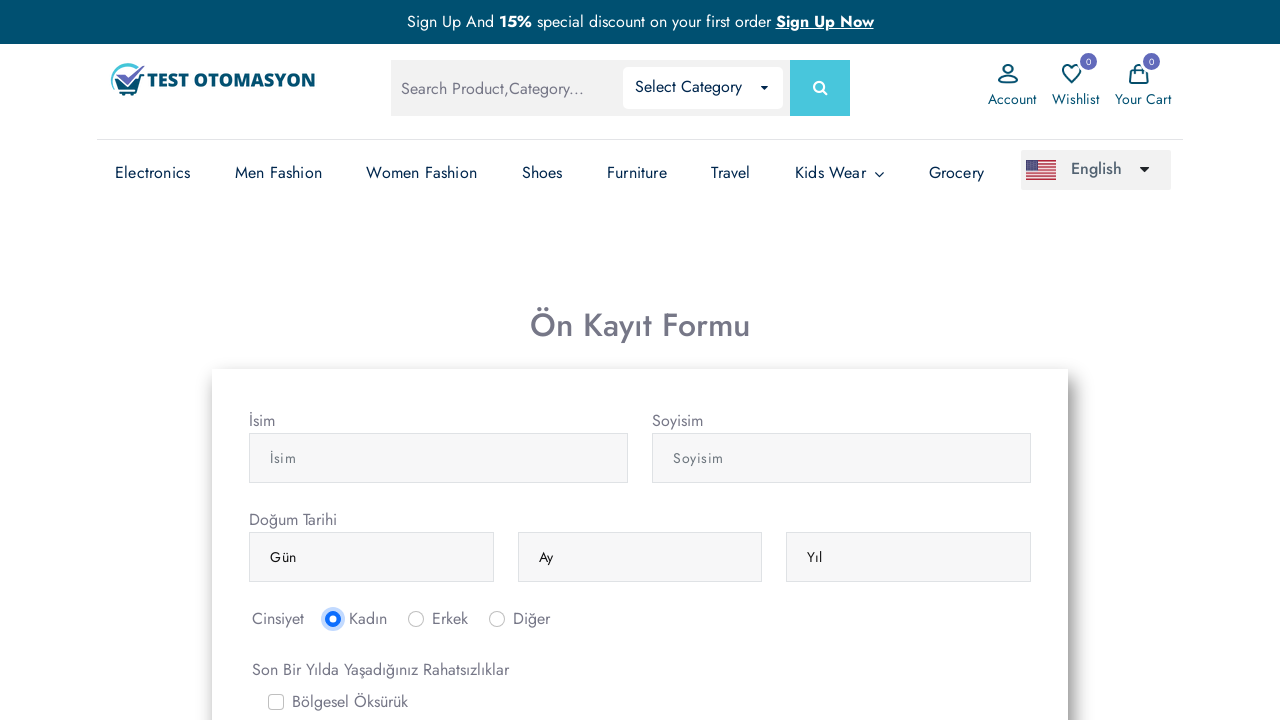

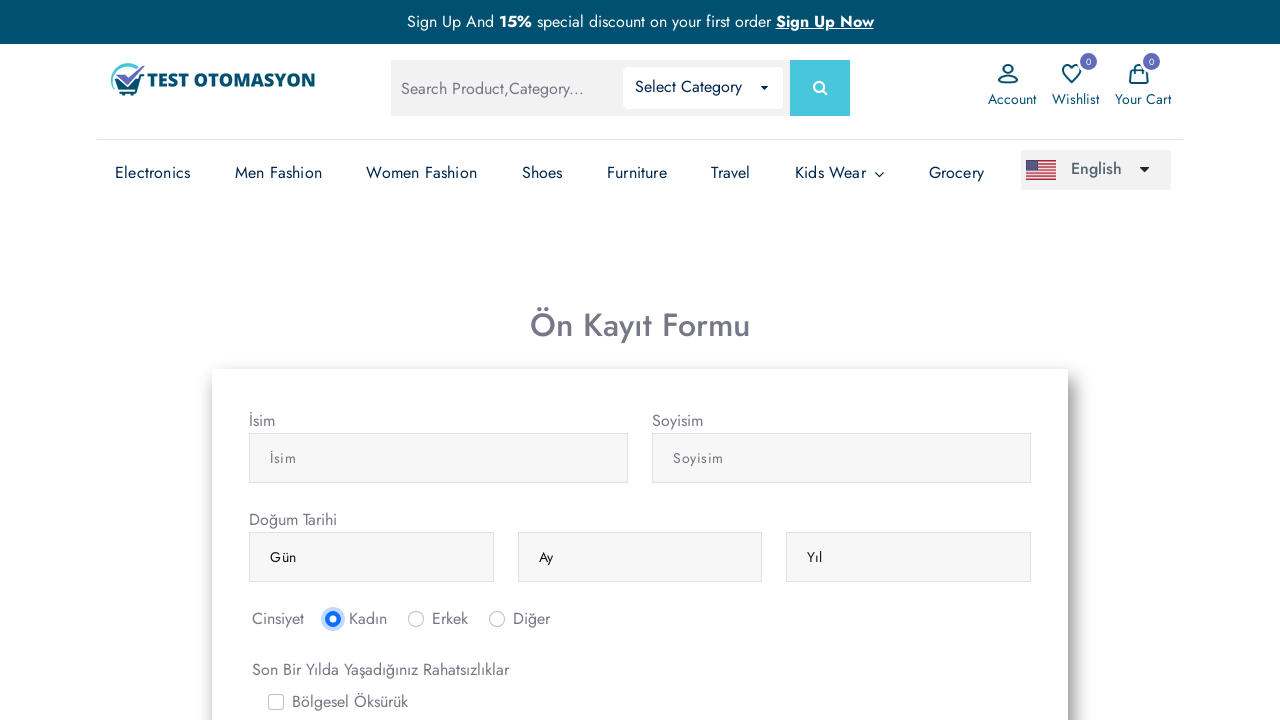